Tests checkbox functionality by clicking on all checkboxes on the page and verifying each one becomes selected

Starting URL: https://rahulshettyacademy.com/AutomationPractice/

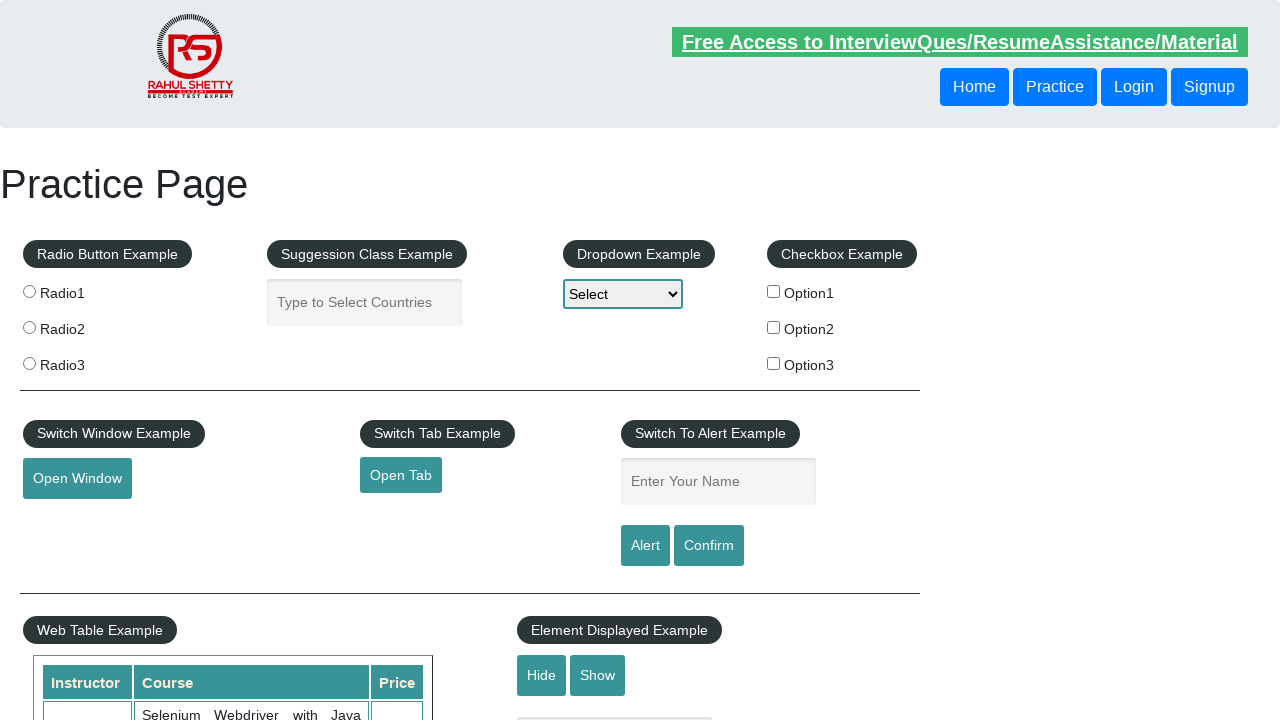

Waited for checkboxes to load on the page
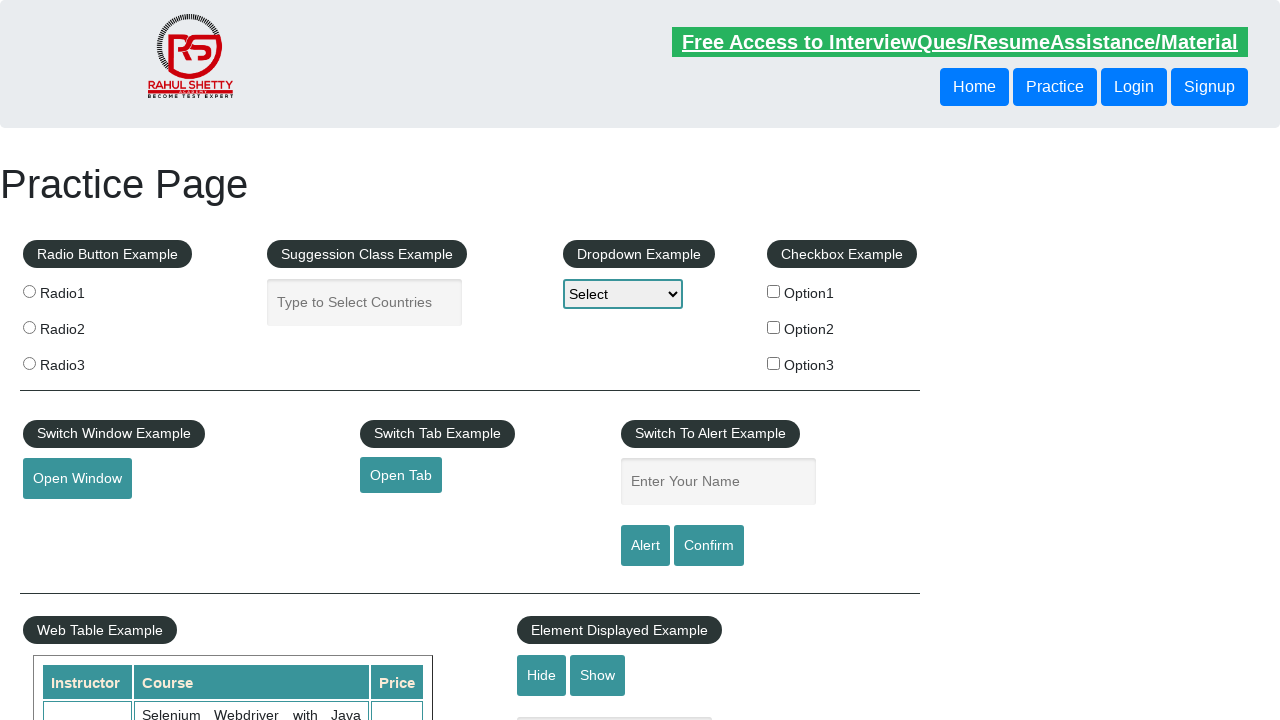

Located all checkboxes on the page
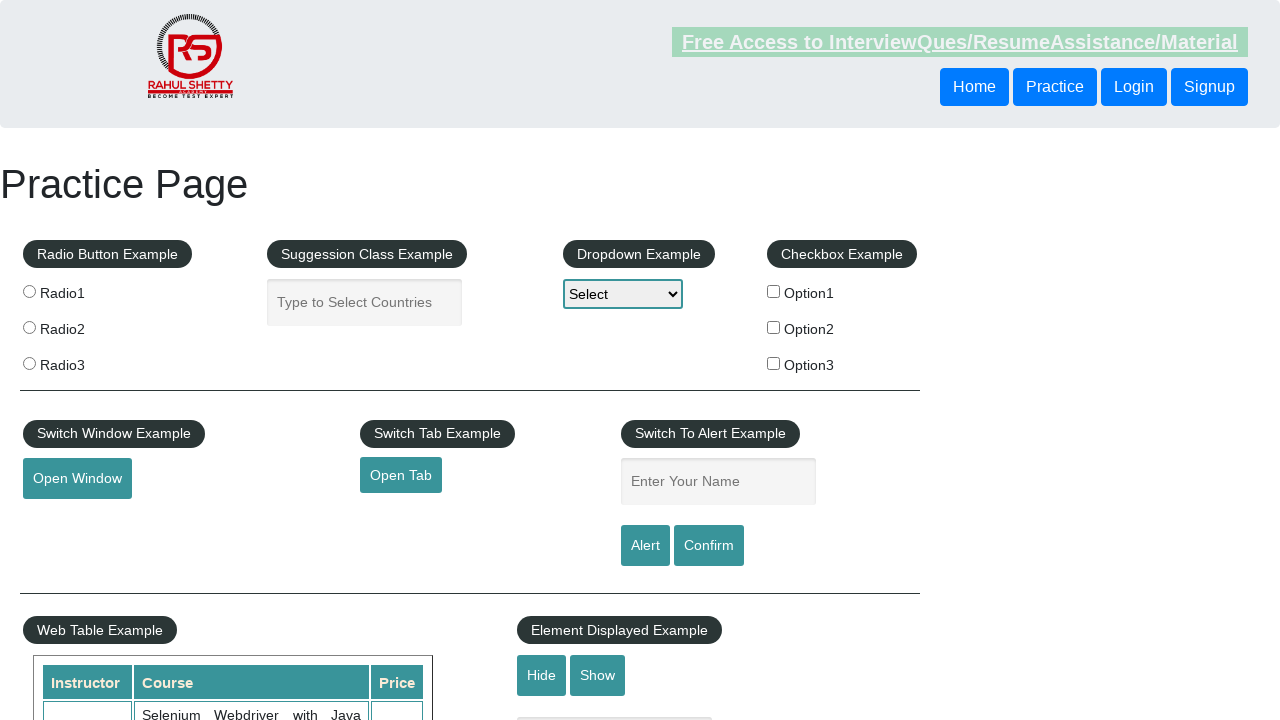

Found 3 checkboxes on the page
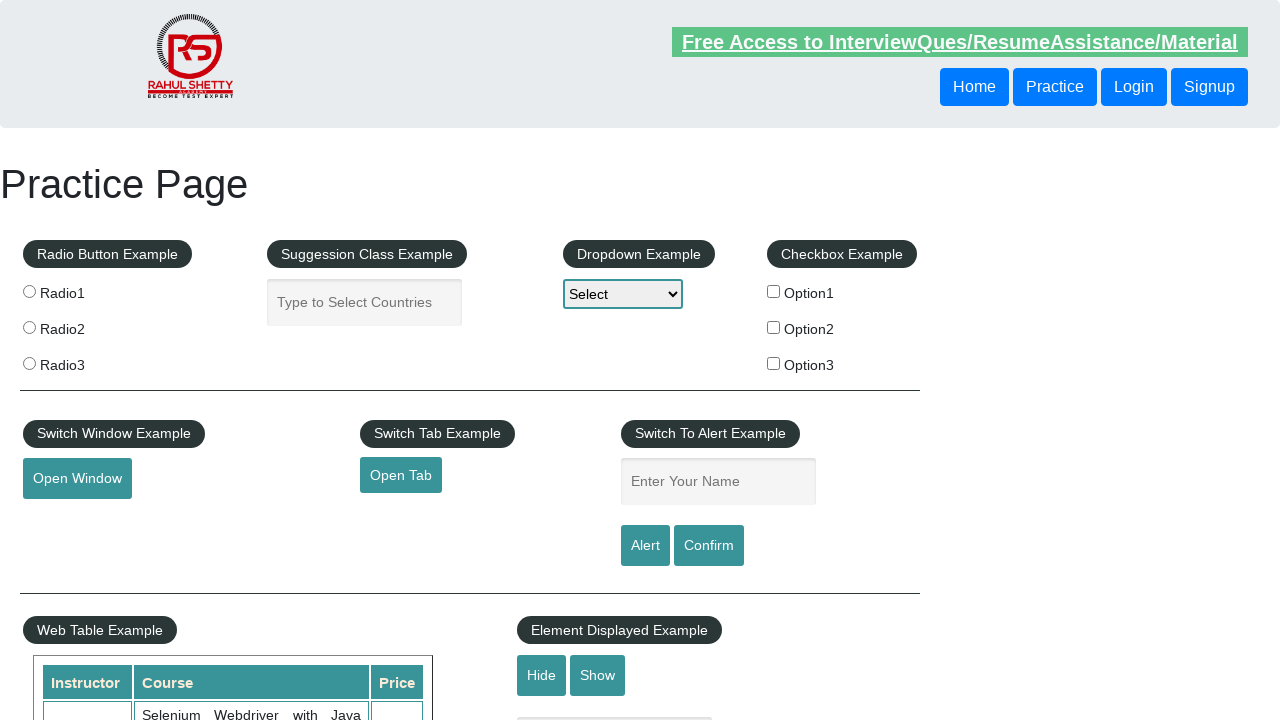

Clicked checkbox 1 of 3 at (774, 291) on input[type='checkbox'] >> nth=0
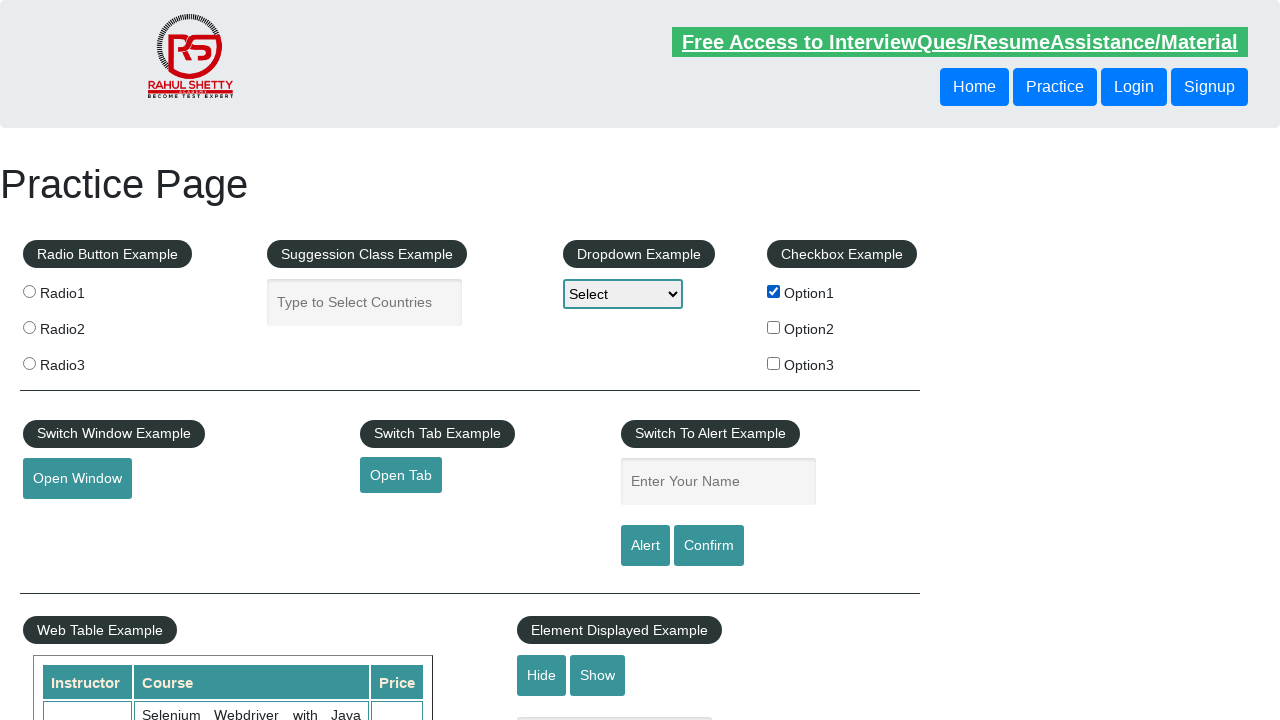

Verified checkbox 1 is selected
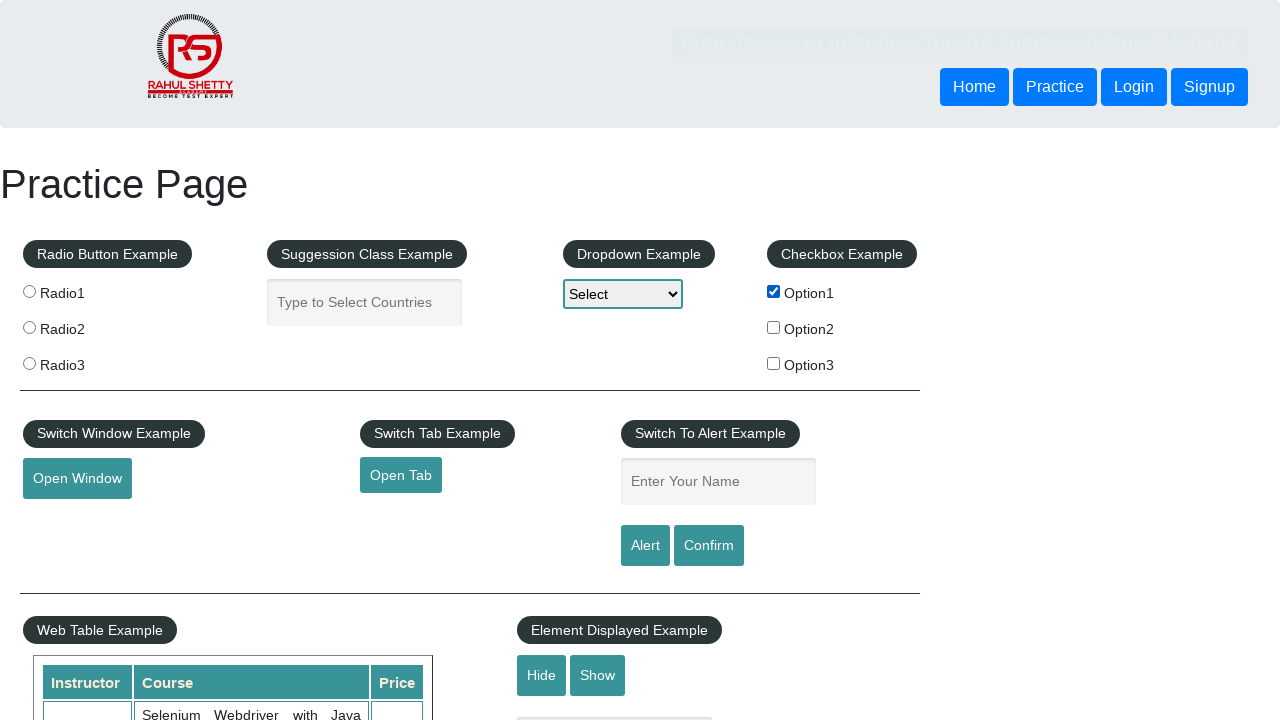

Clicked checkbox 2 of 3 at (774, 327) on input[type='checkbox'] >> nth=1
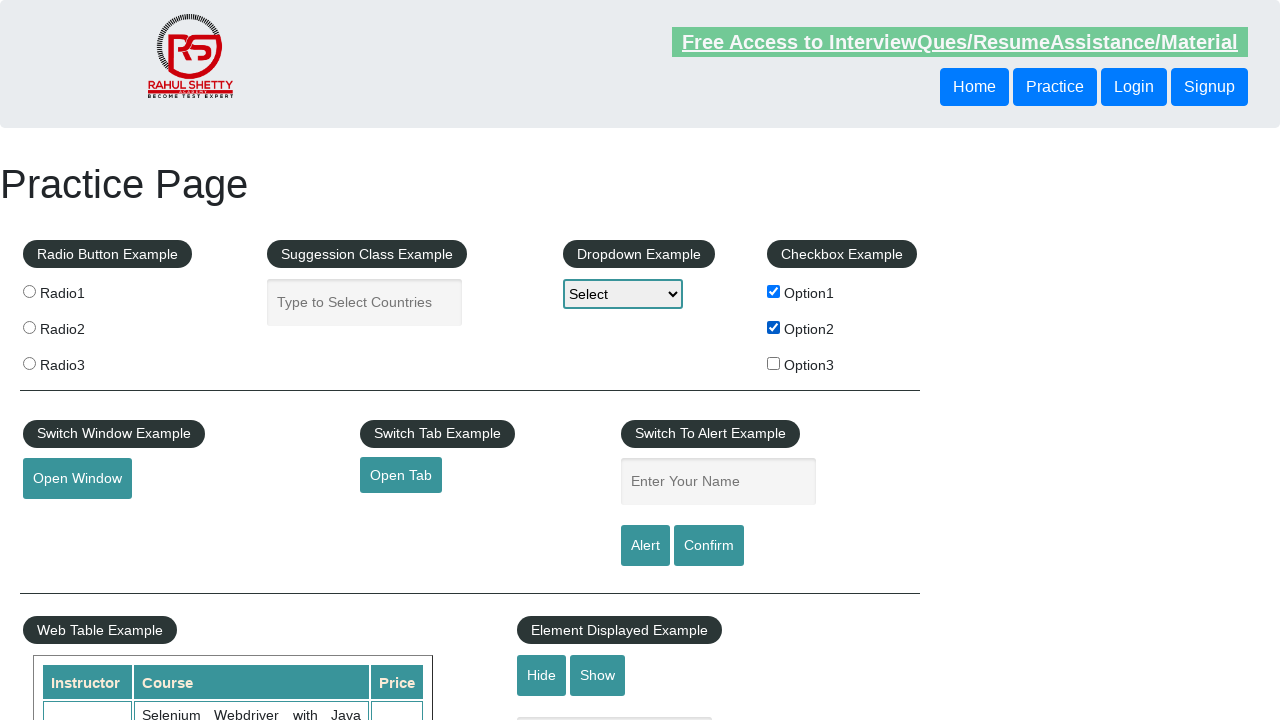

Verified checkbox 2 is selected
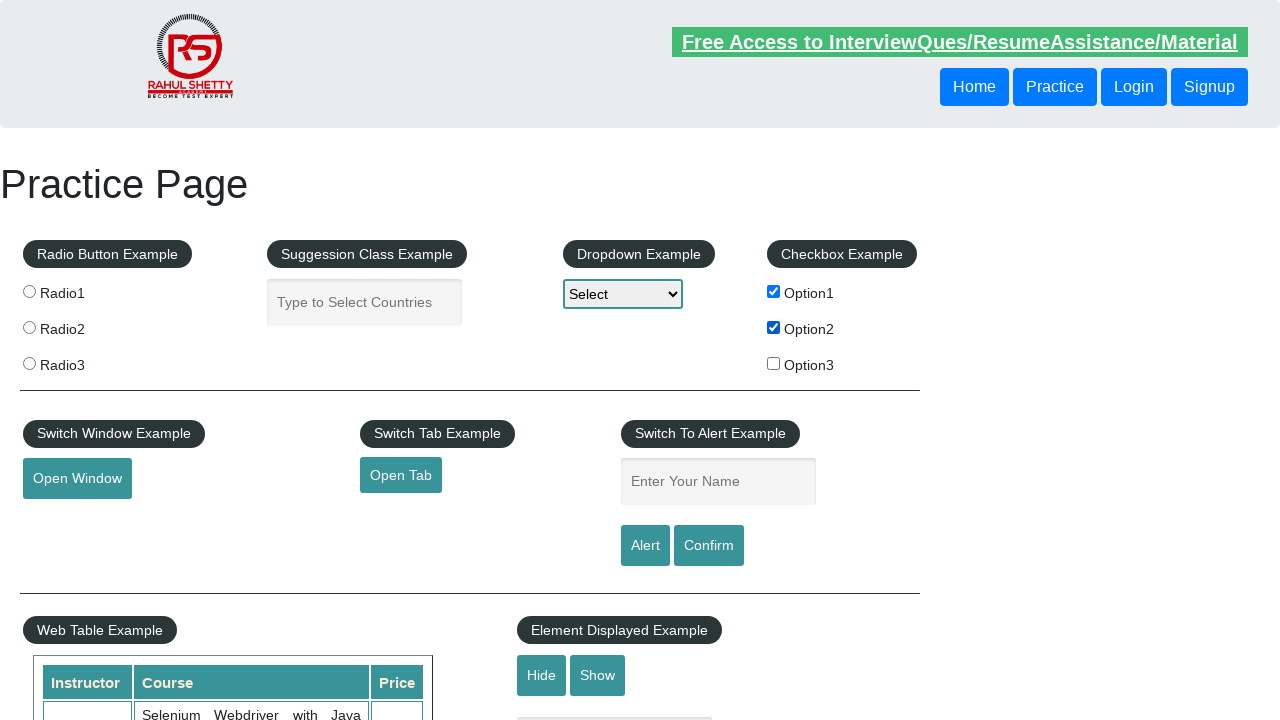

Clicked checkbox 3 of 3 at (774, 363) on input[type='checkbox'] >> nth=2
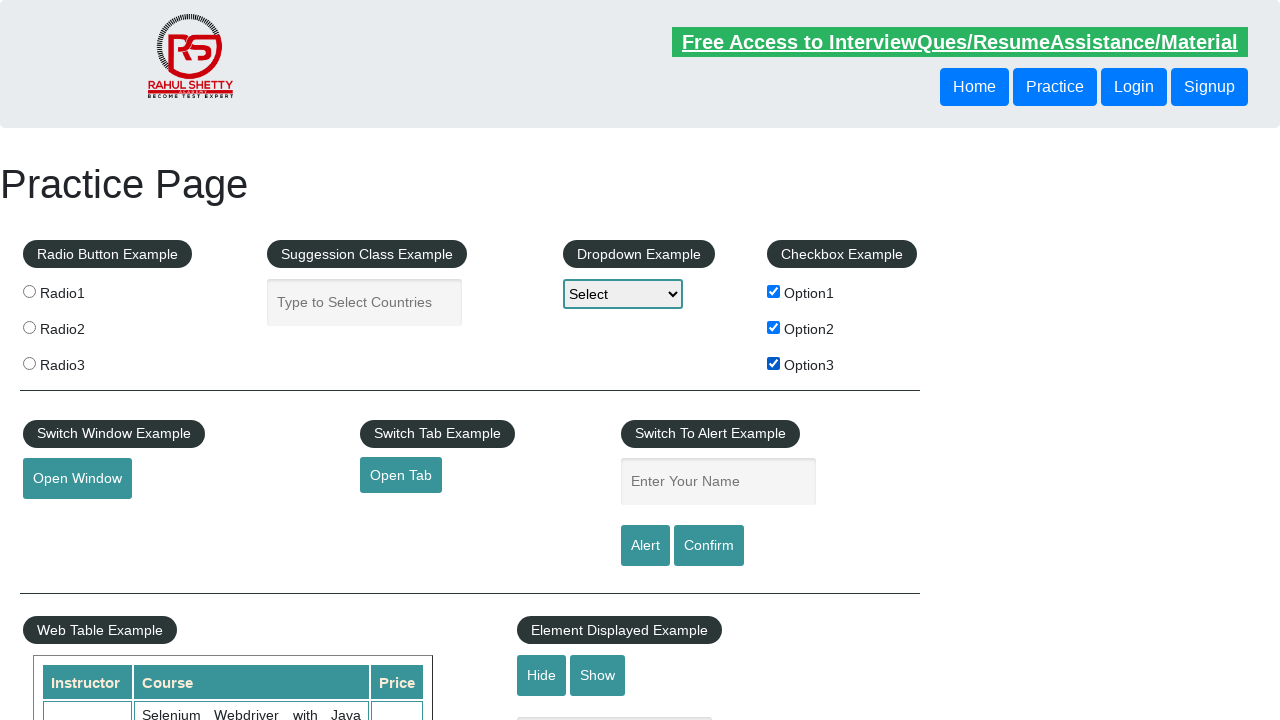

Verified checkbox 3 is selected
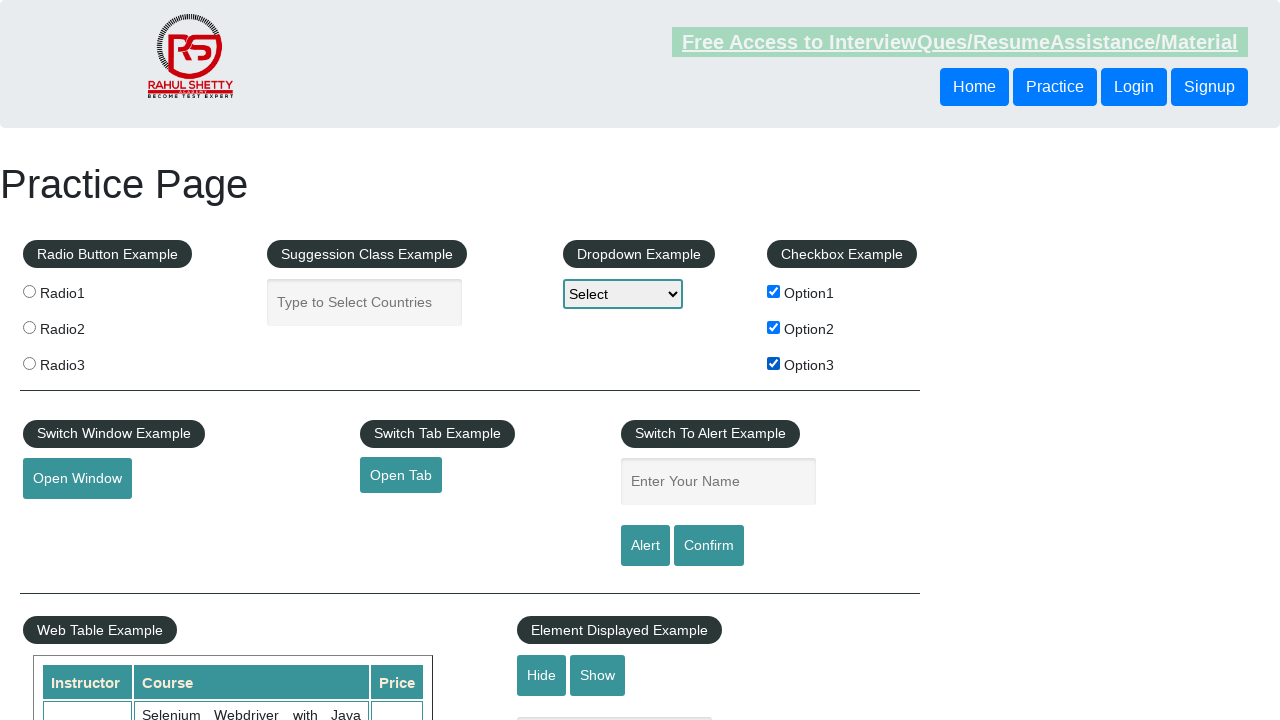

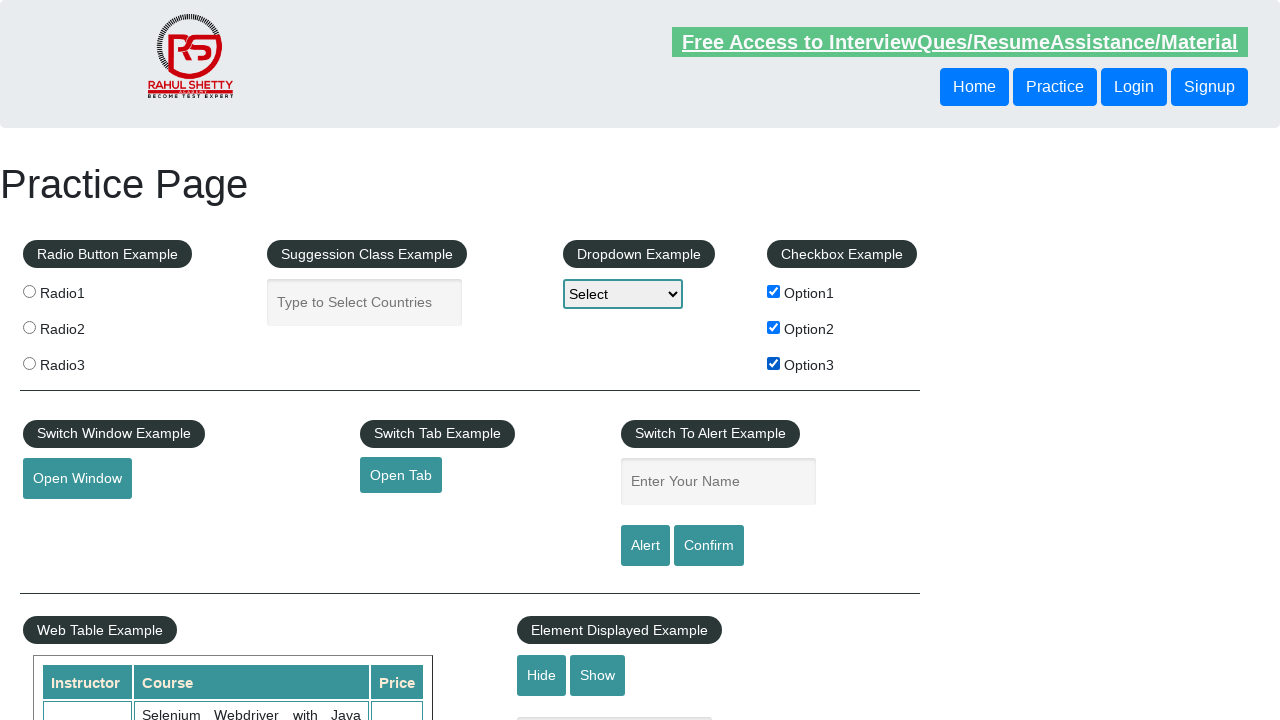